Navigates to testotomasyonu.com website and verifies the page loads

Starting URL: https://testotomasyonu.com

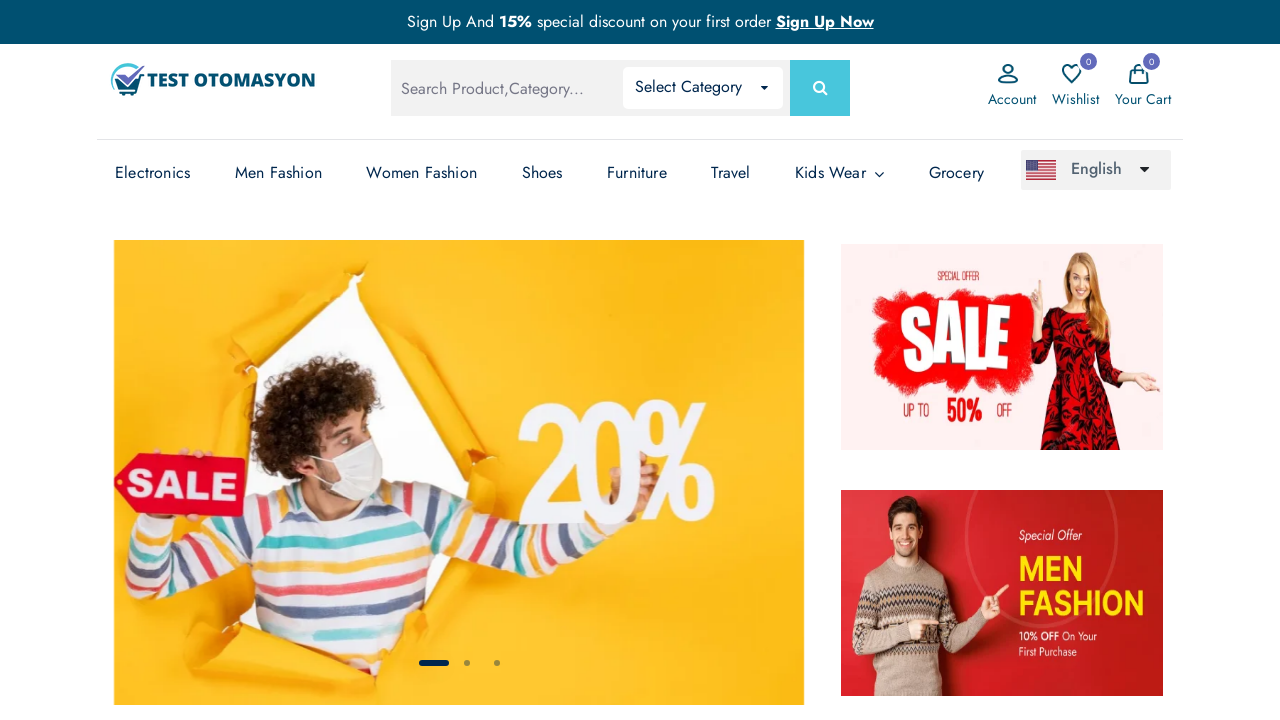

Waited for page to load with networkidle state
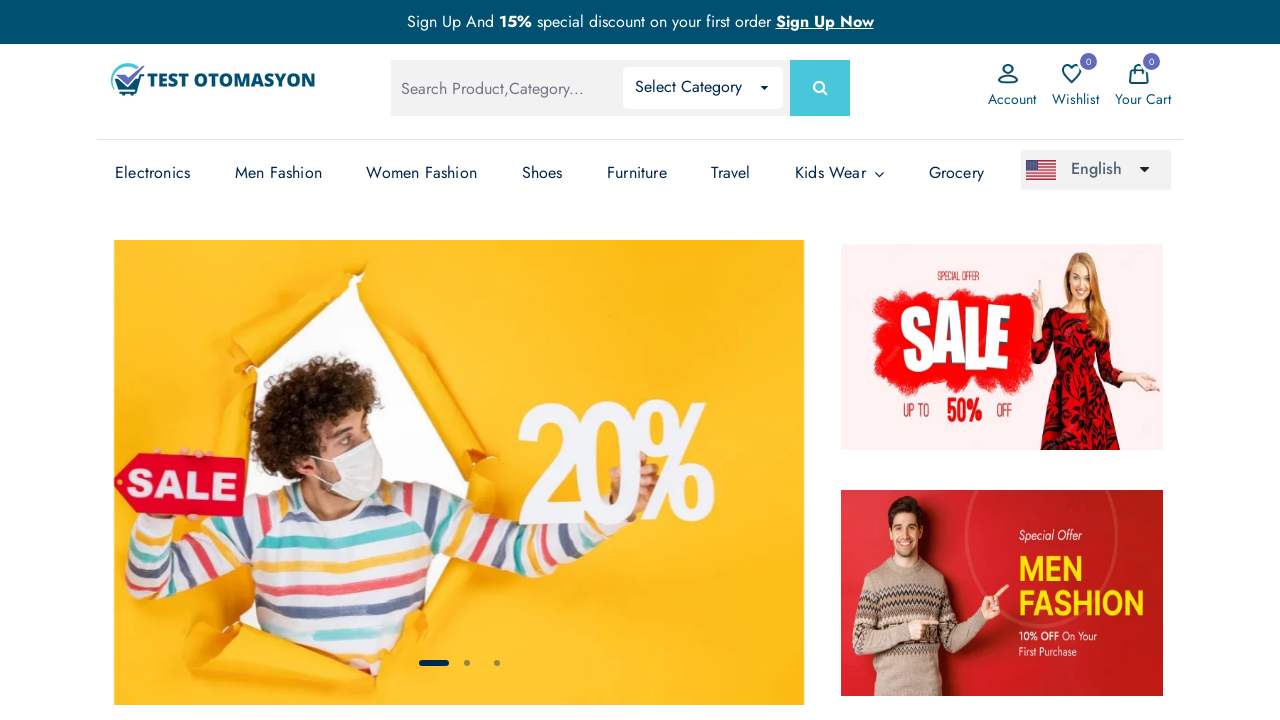

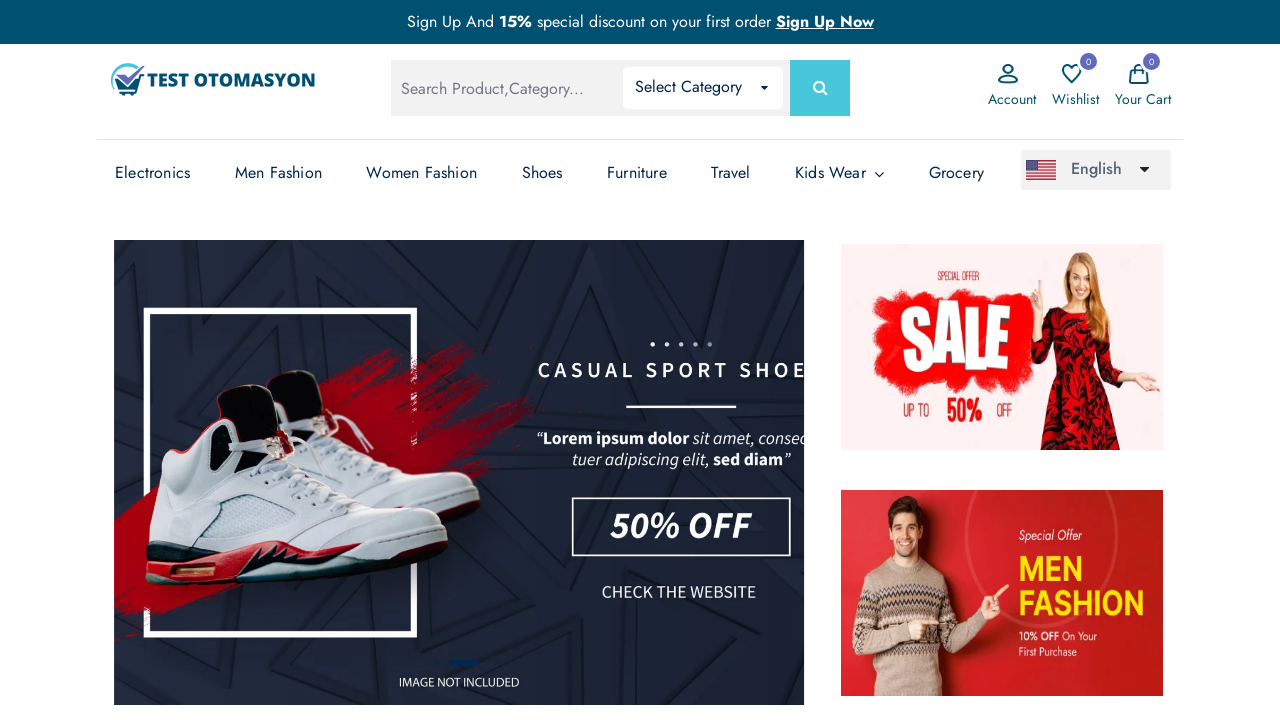